Tests keyboard key presses by sending space and left arrow keys to a page element and verifying the page displays the correct key that was pressed.

Starting URL: http://the-internet.herokuapp.com/key_presses

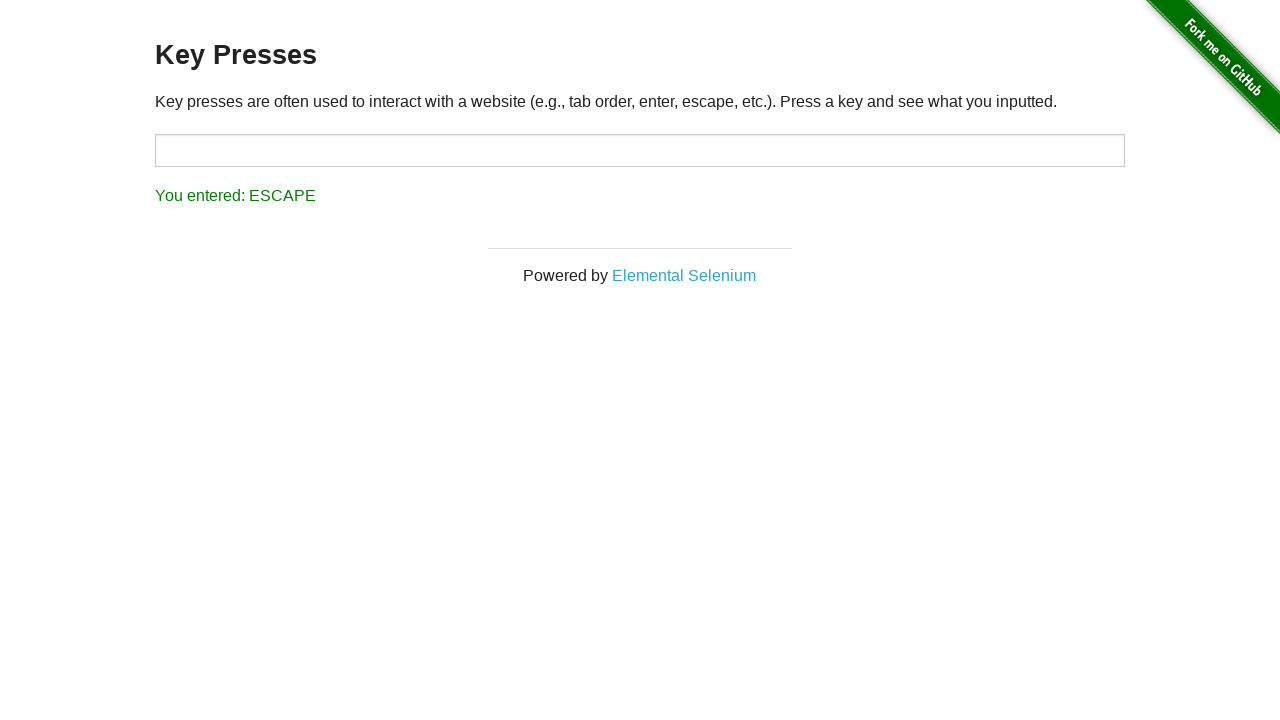

Pressed Space key on target element on #target
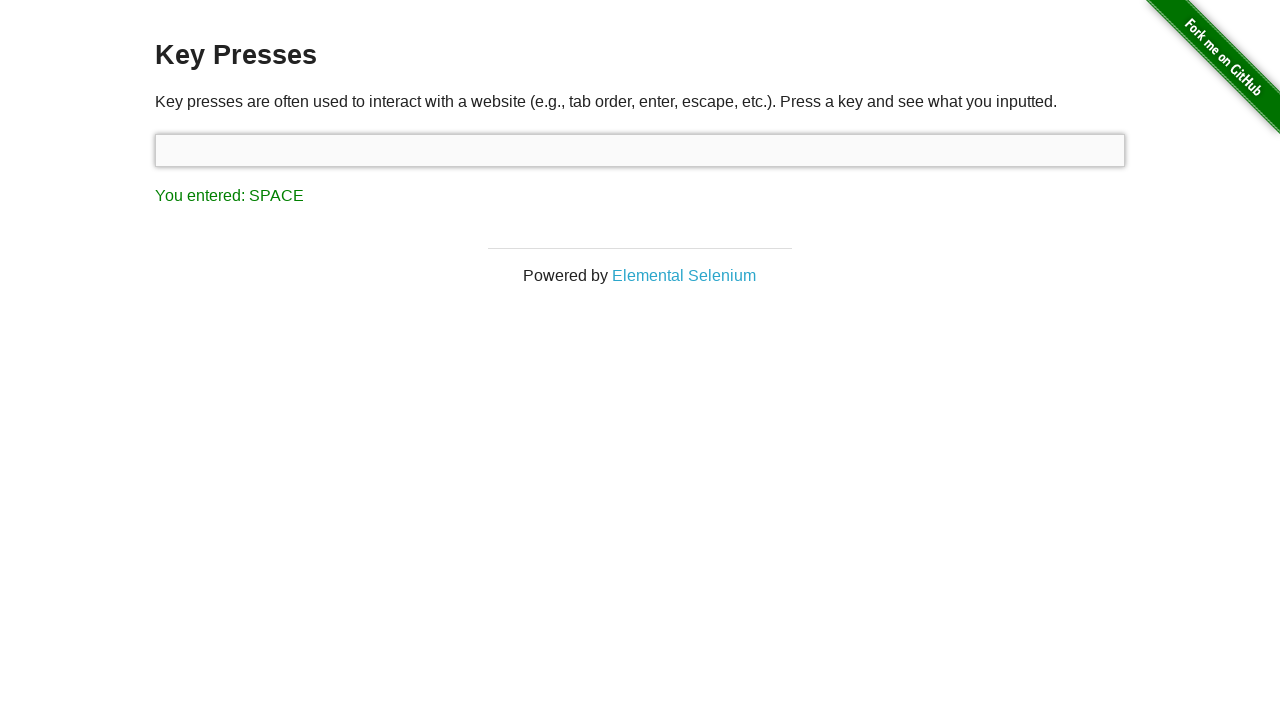

Result element loaded after Space key press
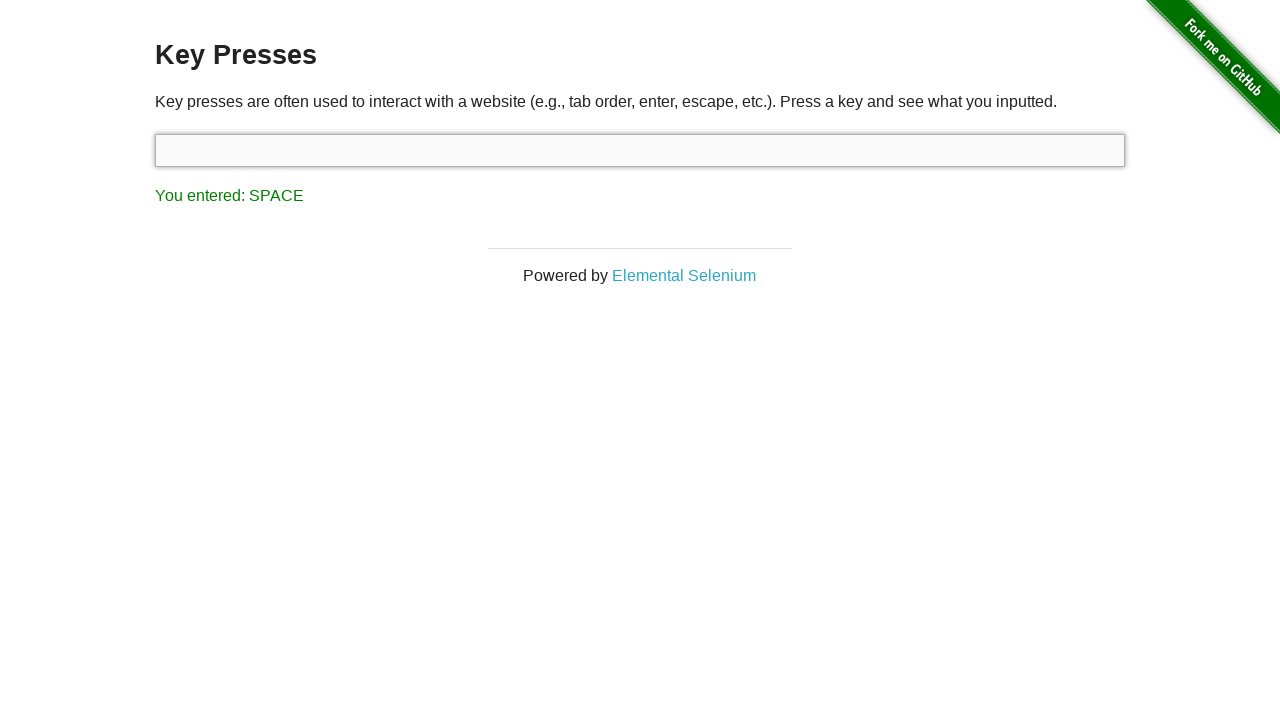

Verified result shows 'You entered: SPACE'
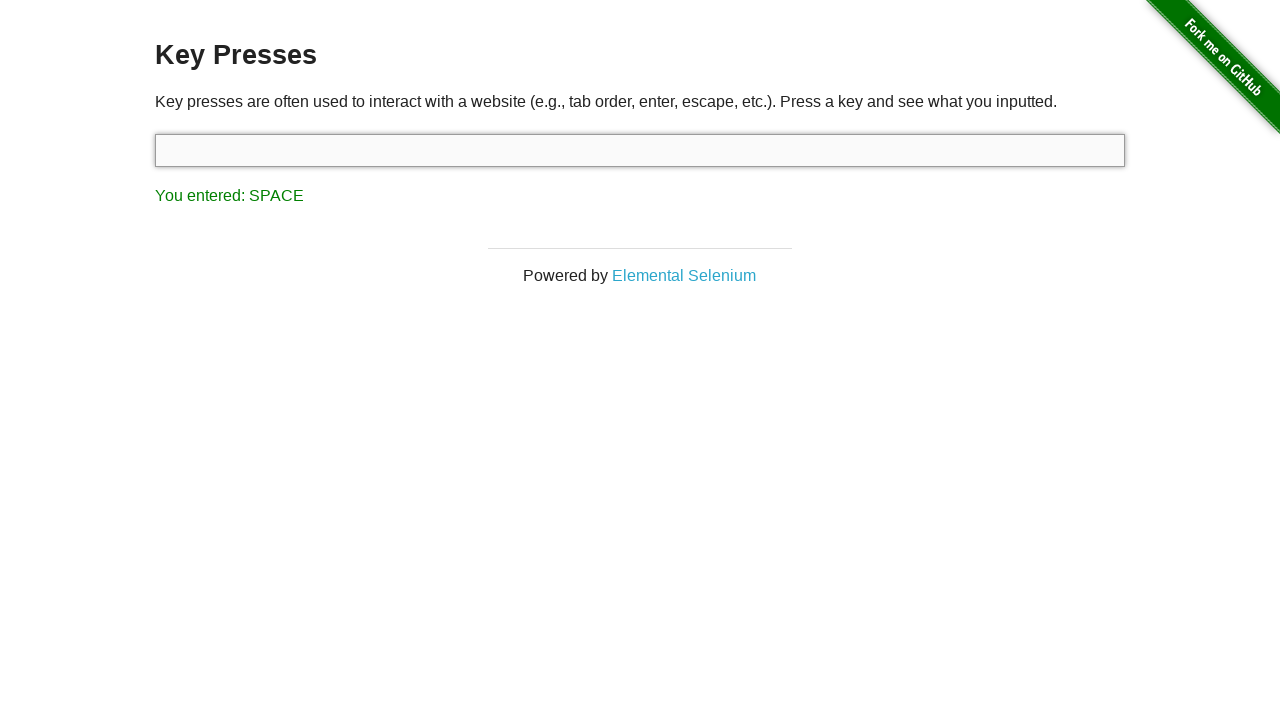

Pressed ArrowLeft key using keyboard
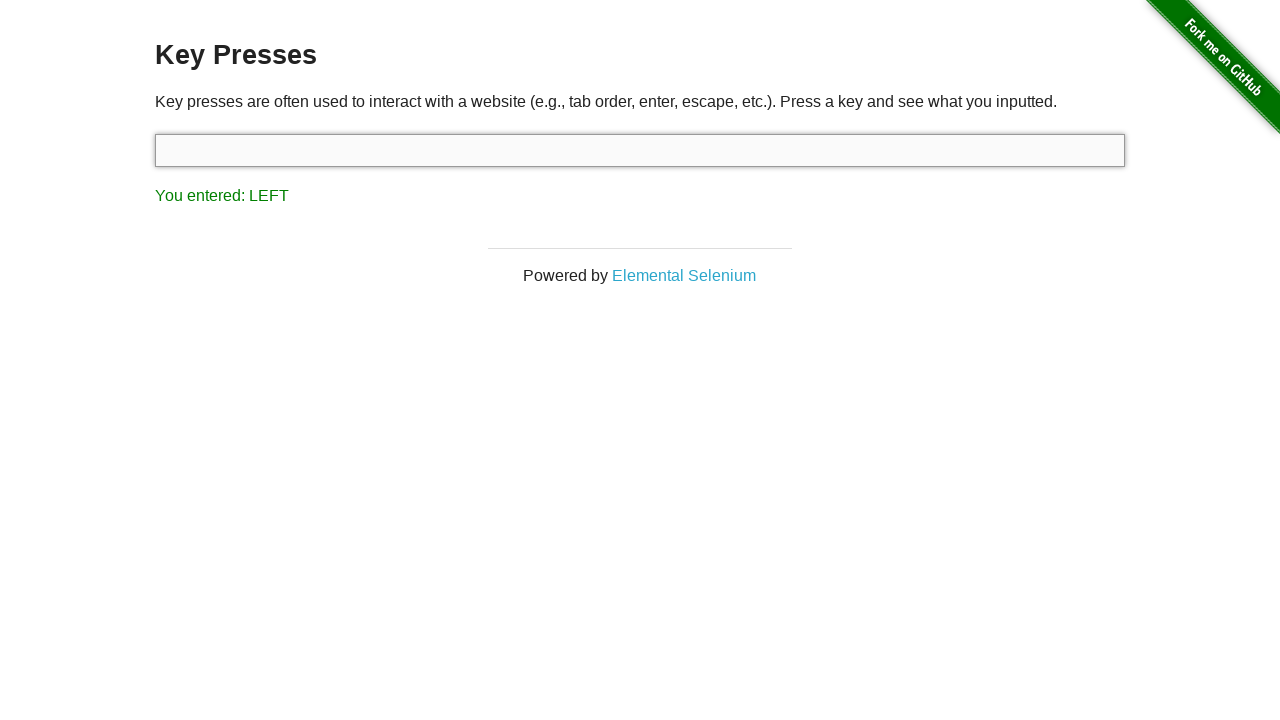

Verified result shows 'You entered: LEFT'
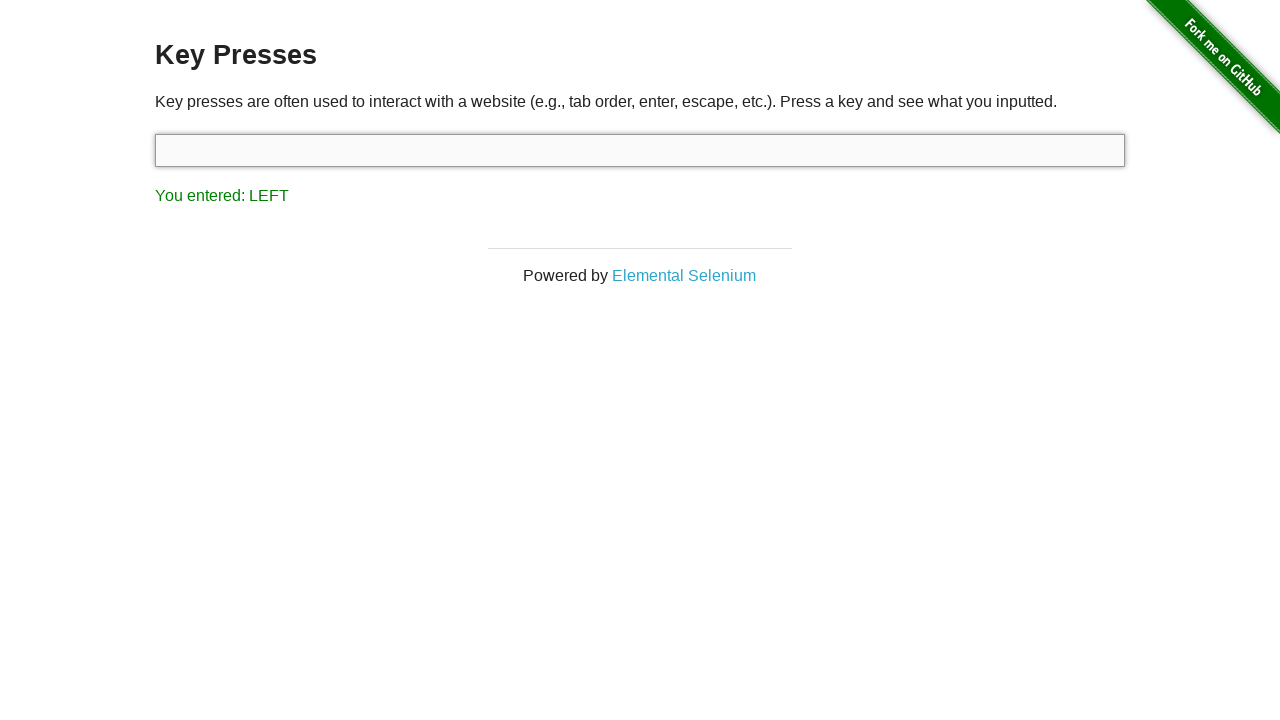

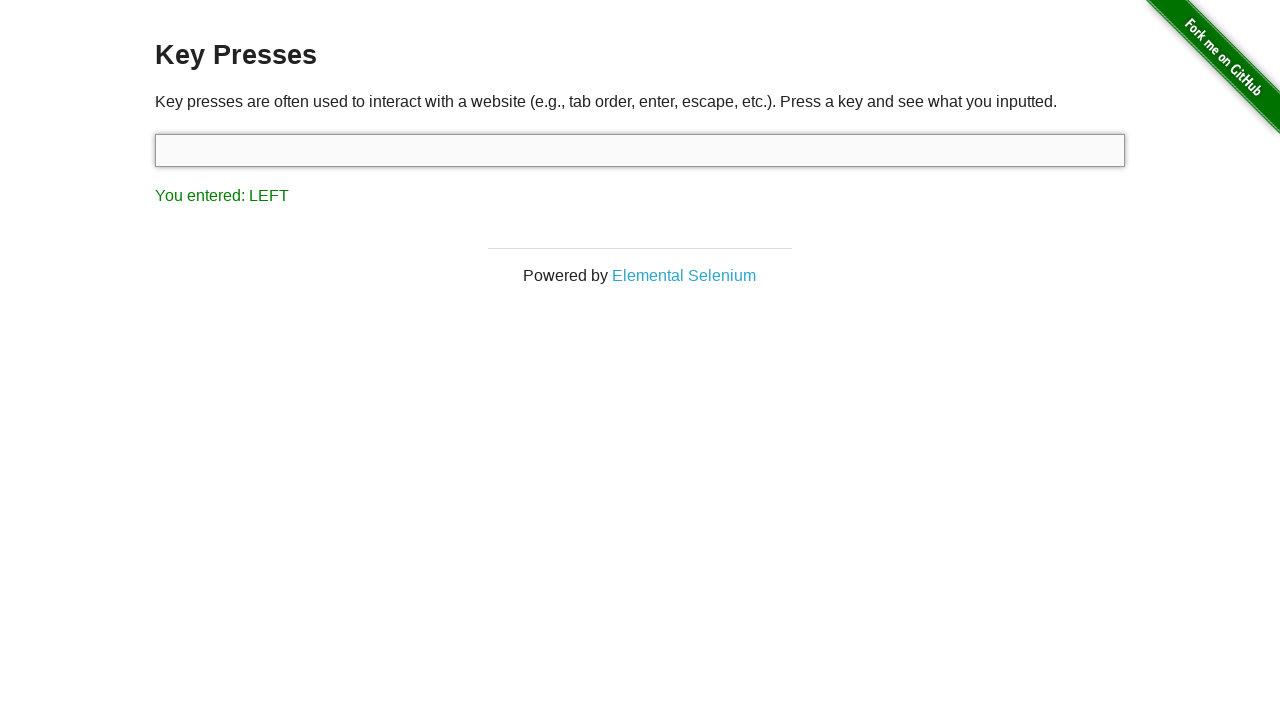